Tests window handle functionality by clicking Help and Privacy links on a page, which open new windows, then switches between the opened windows to verify the correct window is focused.

Starting URL: https://accounts.google.com/v3/signin/identifier?dsh=S-1291190790%3A1678243026259432&continue=https%3A%2F%2Fmail.google.com%2Fmail%2F&ifkv=AWnogHdb8nCgg9TK7ONUl6jFPC9dbH3k4x5J18iYLiMhlVrkmW1A9lYhPPUuxiuC-8MuzwmUSUWW&rip=1&sacu=1&service=mail&flowName=GlifWebSignIn&flowEntry=ServiceLogin

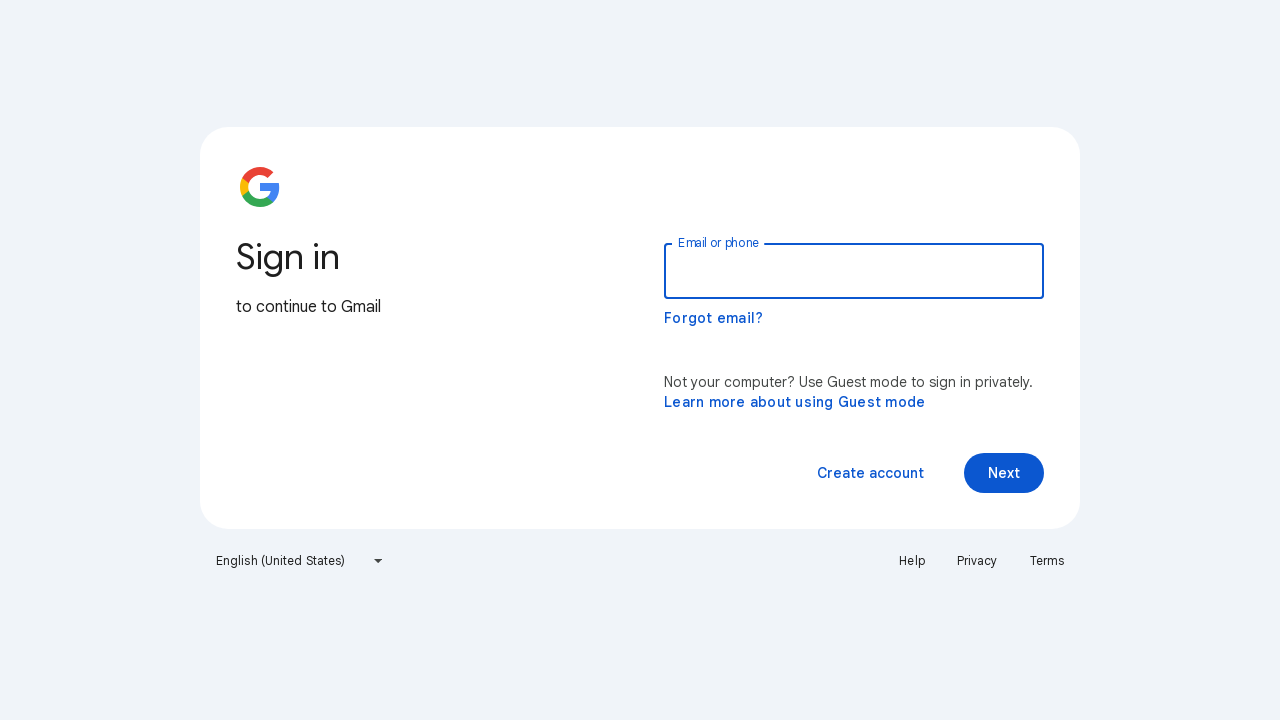

Clicked Help link, new window opened at (912, 561) on xpath=//a[text()='Help']
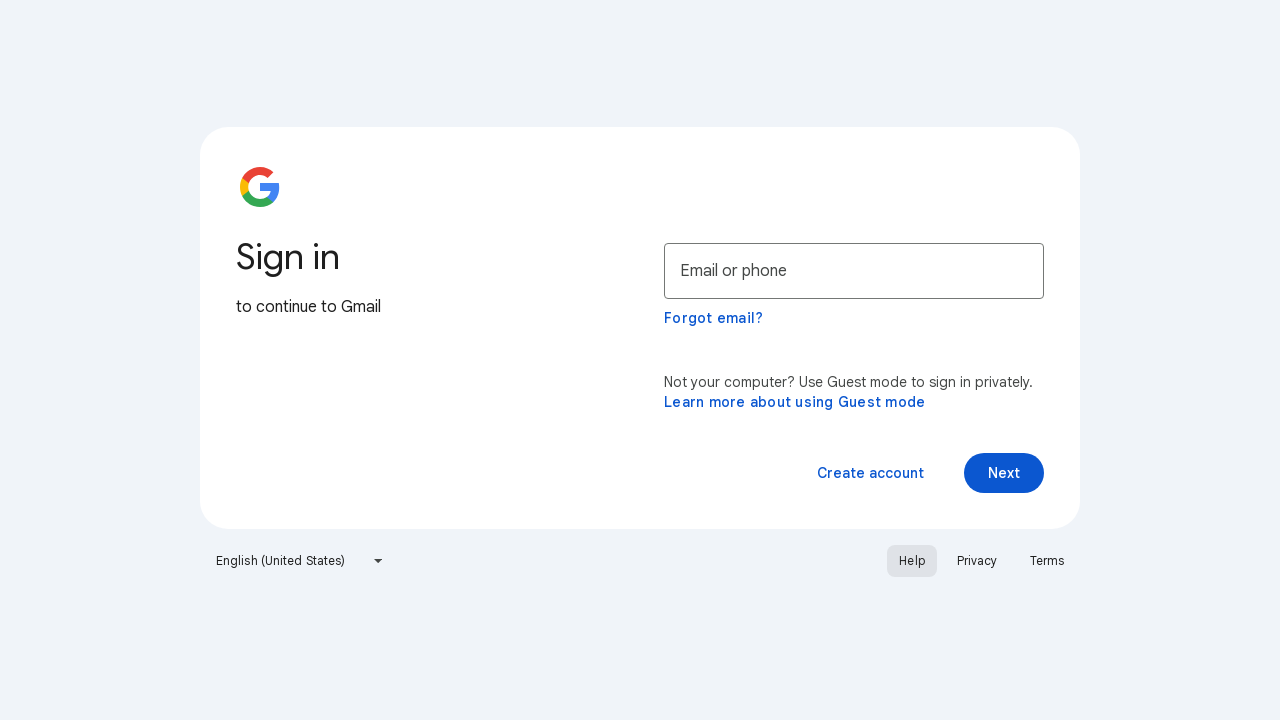

Clicked Privacy link, new window opened at (977, 561) on xpath=//a[text()='Privacy']
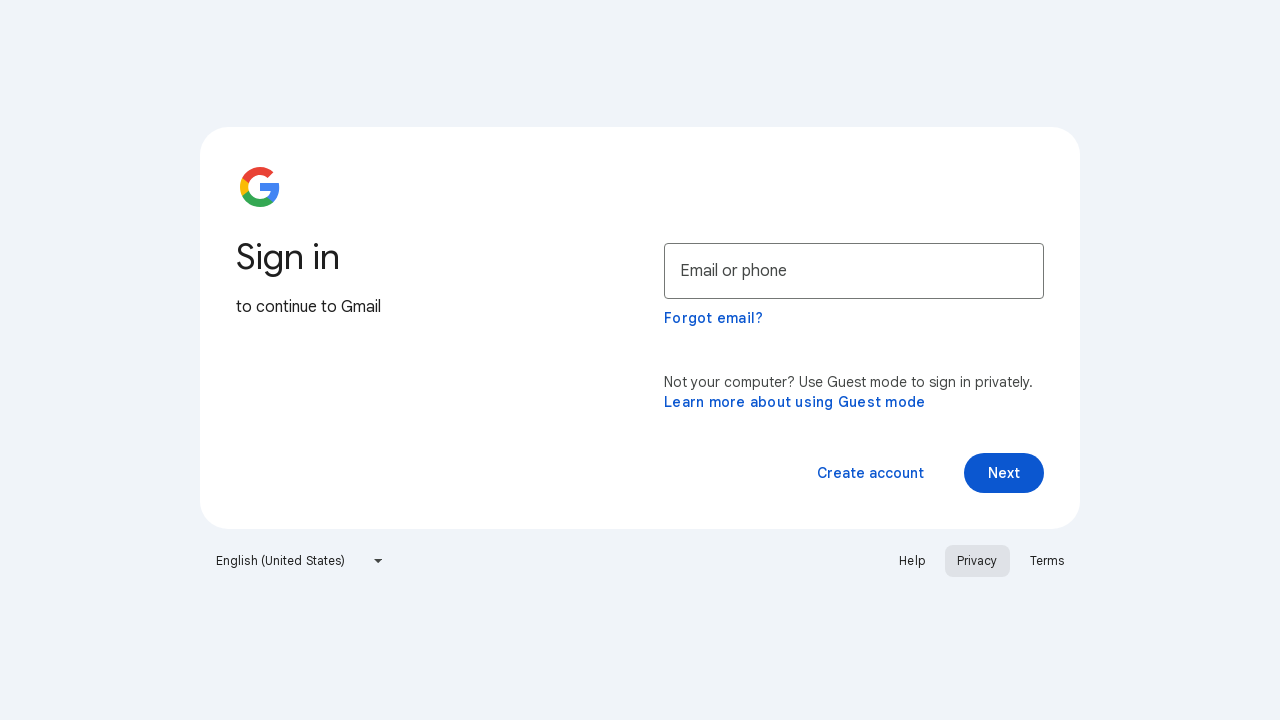

Privacy page loaded
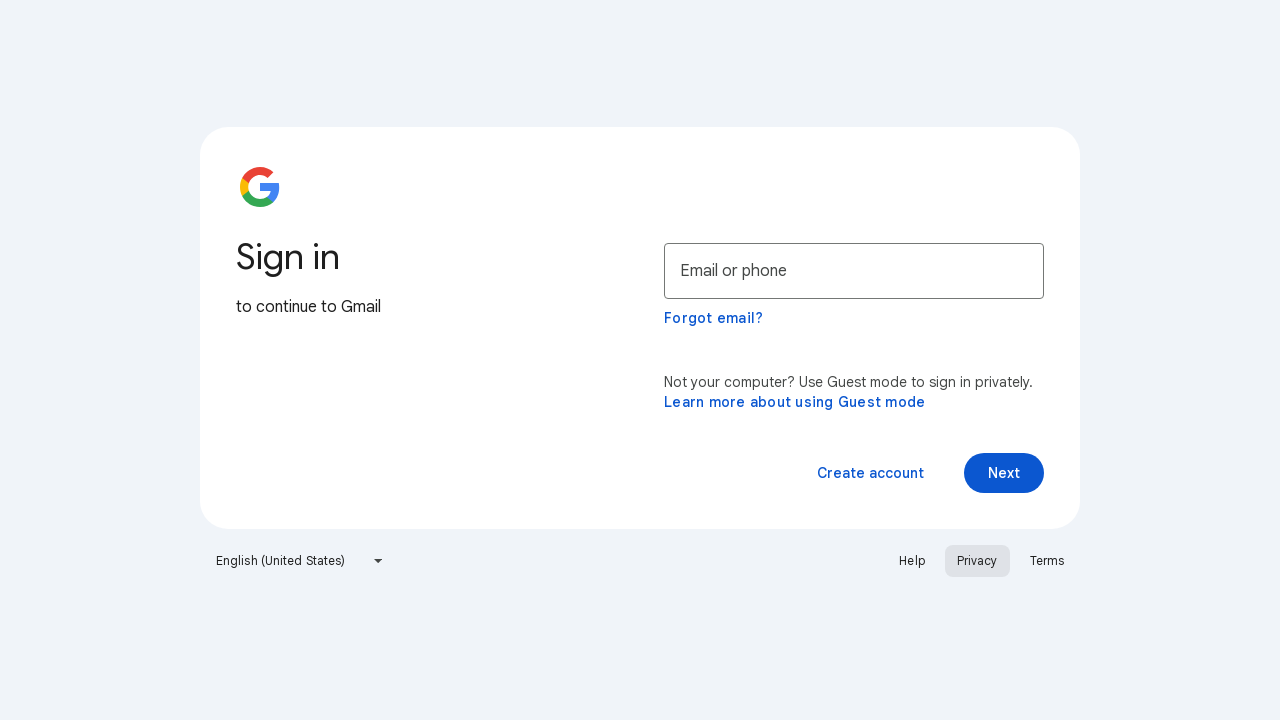

Retrieved privacy page title: Privacy Policy – Privacy & Terms – Google
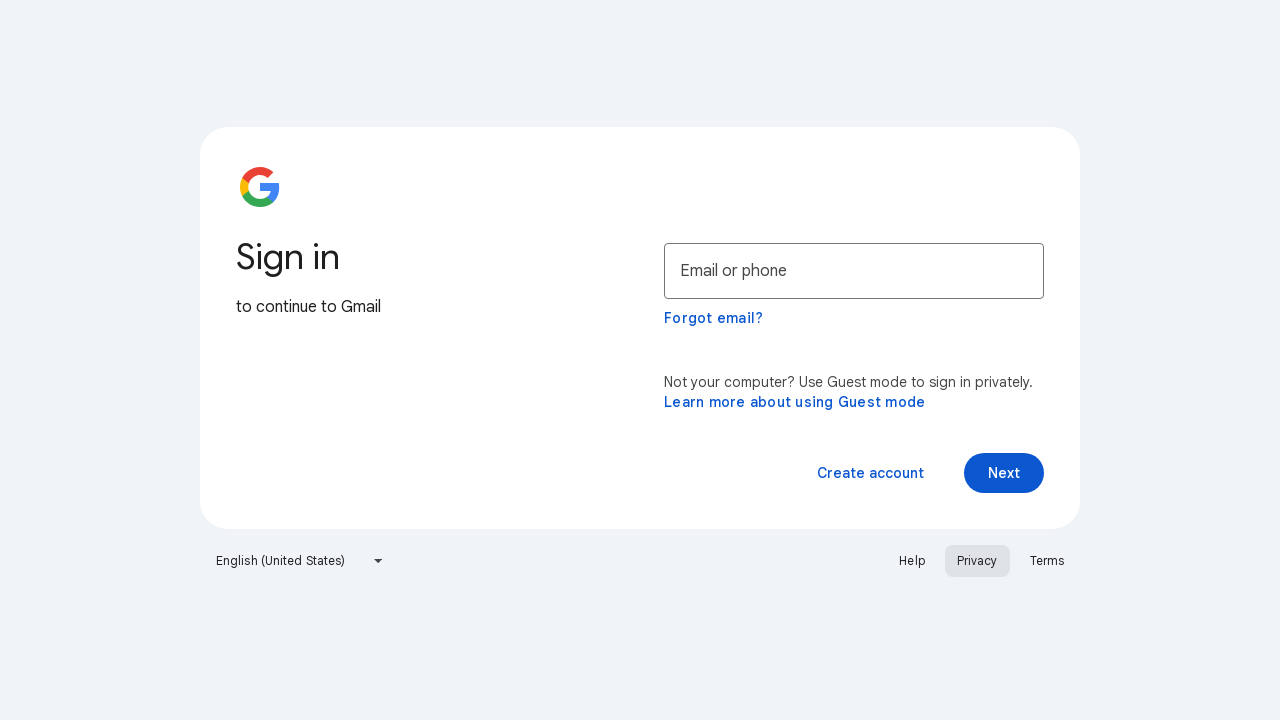

Switched back to original page, title: Gmail
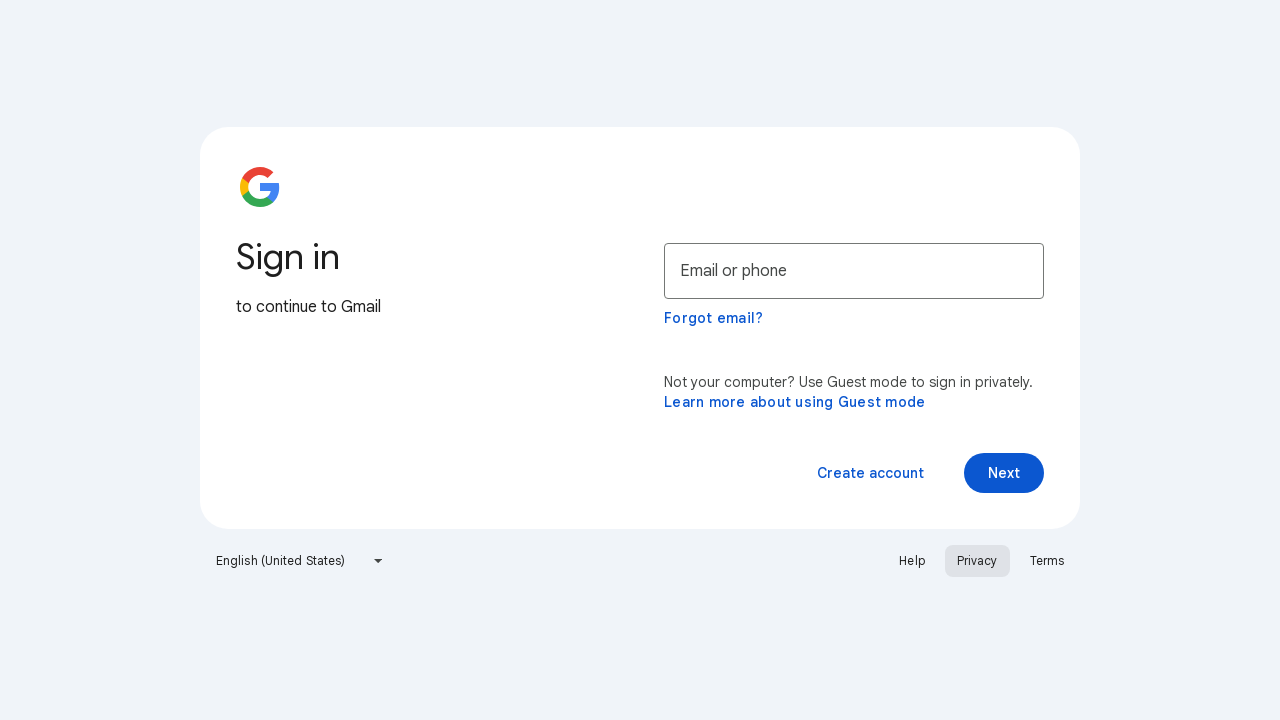

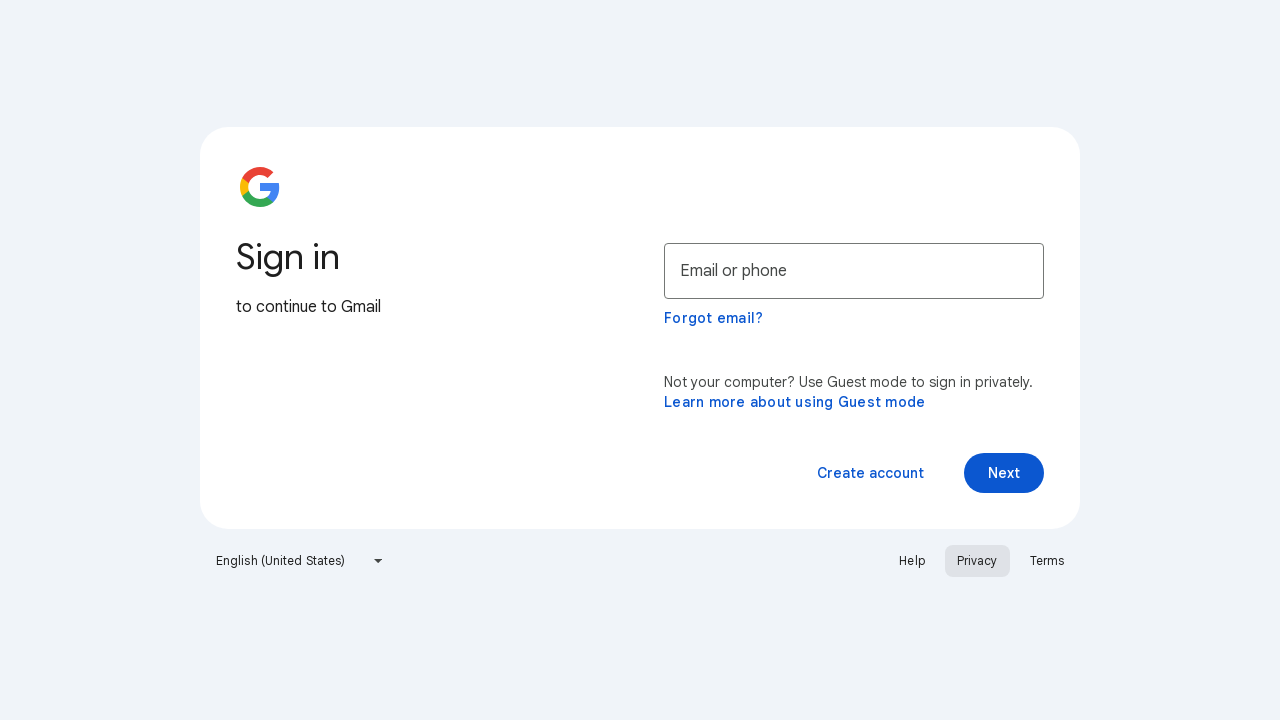